Tests keyboard input functionality by sending a key press and verifying the displayed result, then clearing it with backspace

Starting URL: https://the-internet.herokuapp.com/key_presses

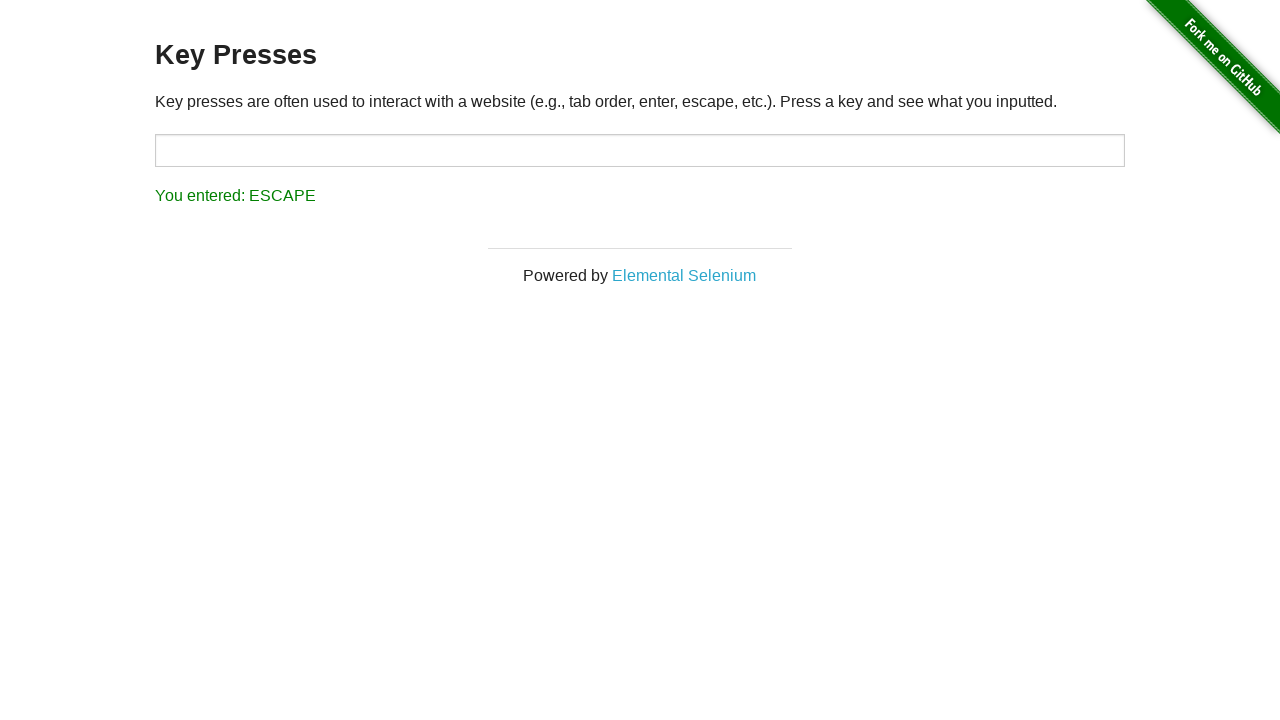

Pressed 'P' key on the keyboard
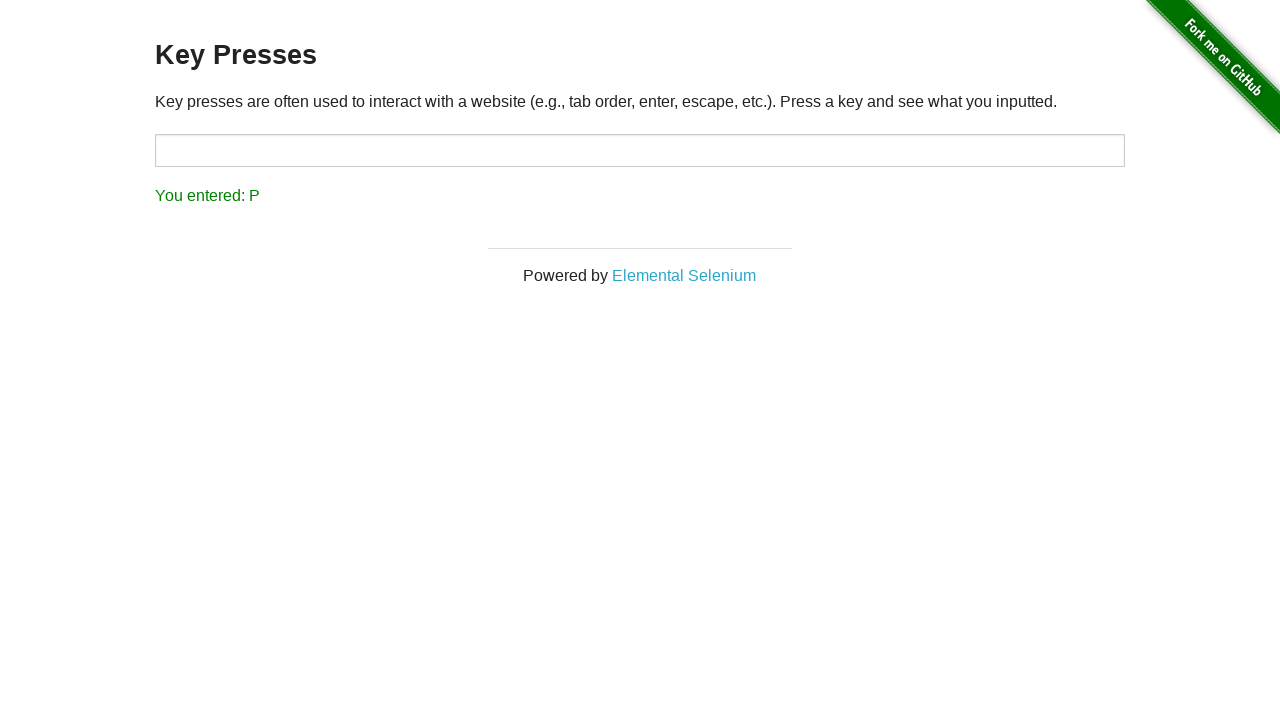

Result text element appeared after key press
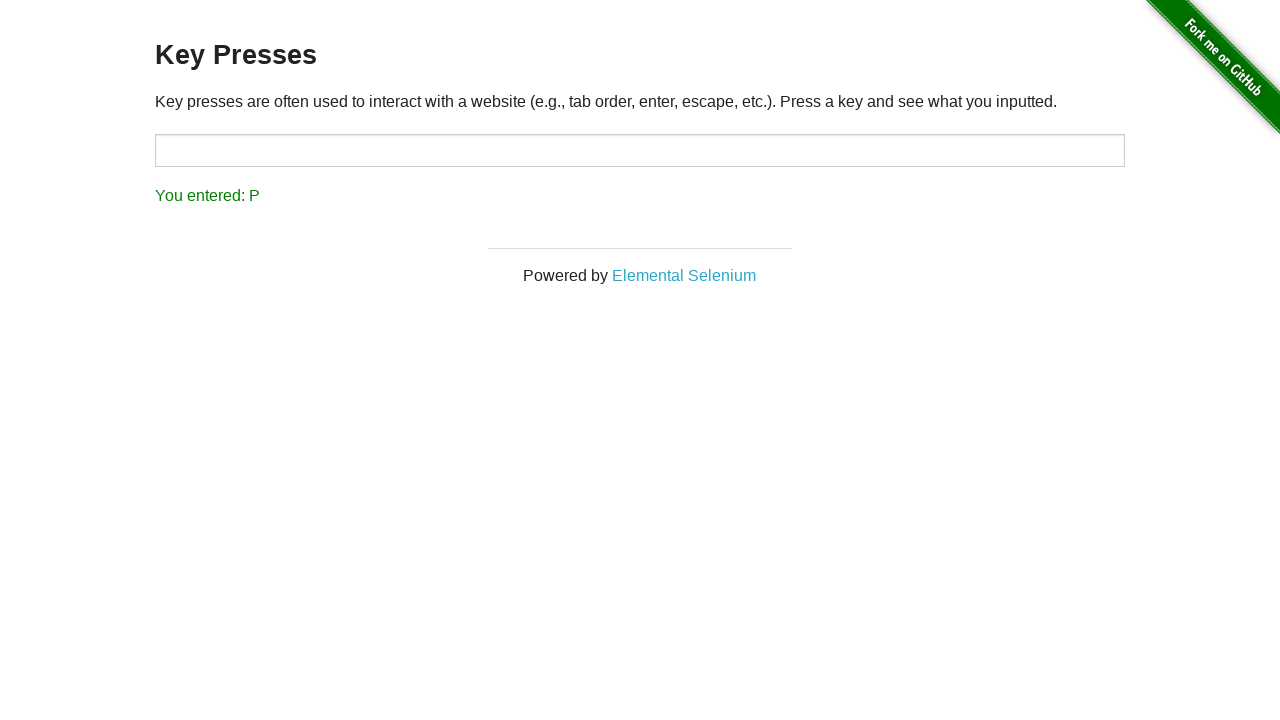

Pressed Backspace key to clear the result
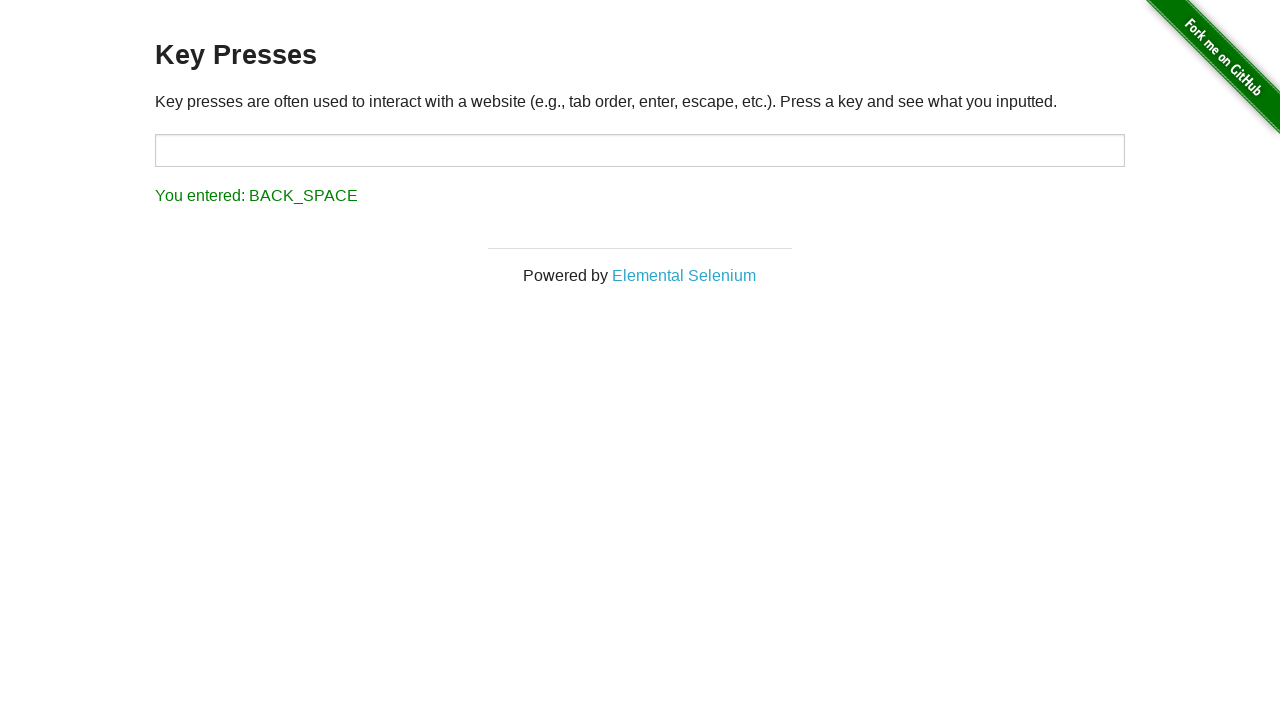

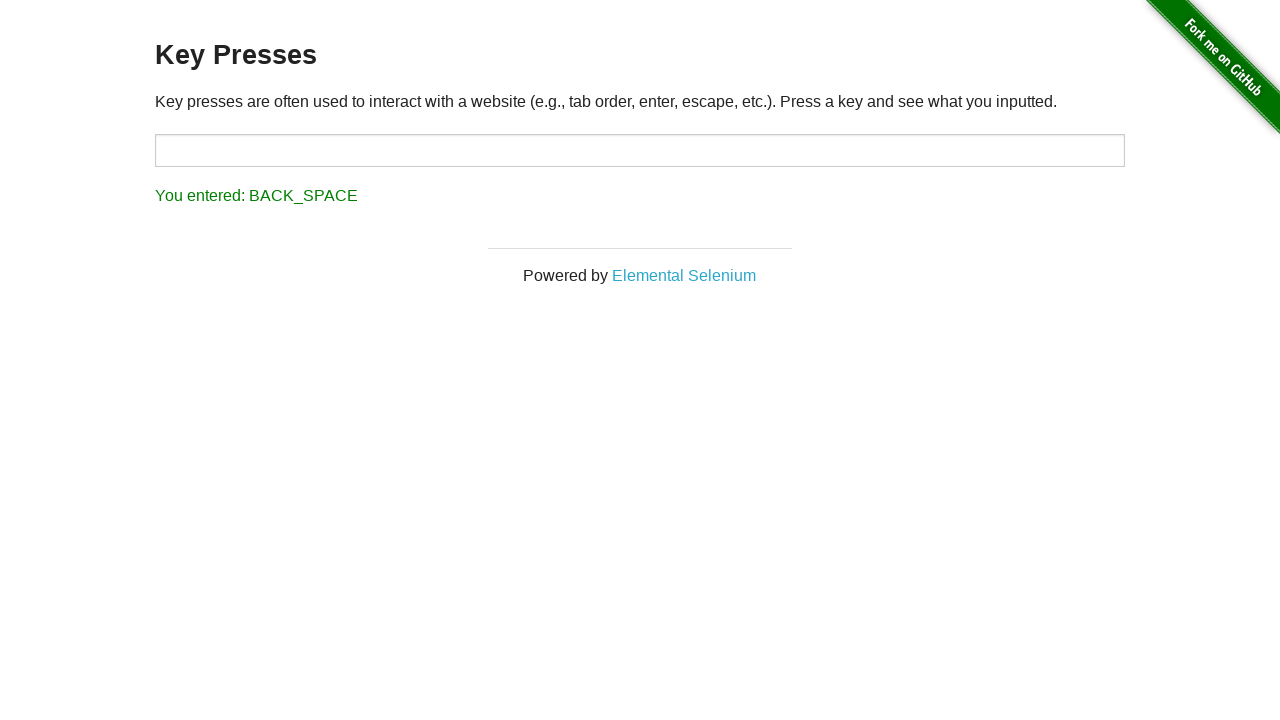